Navigates to the nopCommerce demo site and retrieves the page title

Starting URL: https://demo.nopcommerce.com/

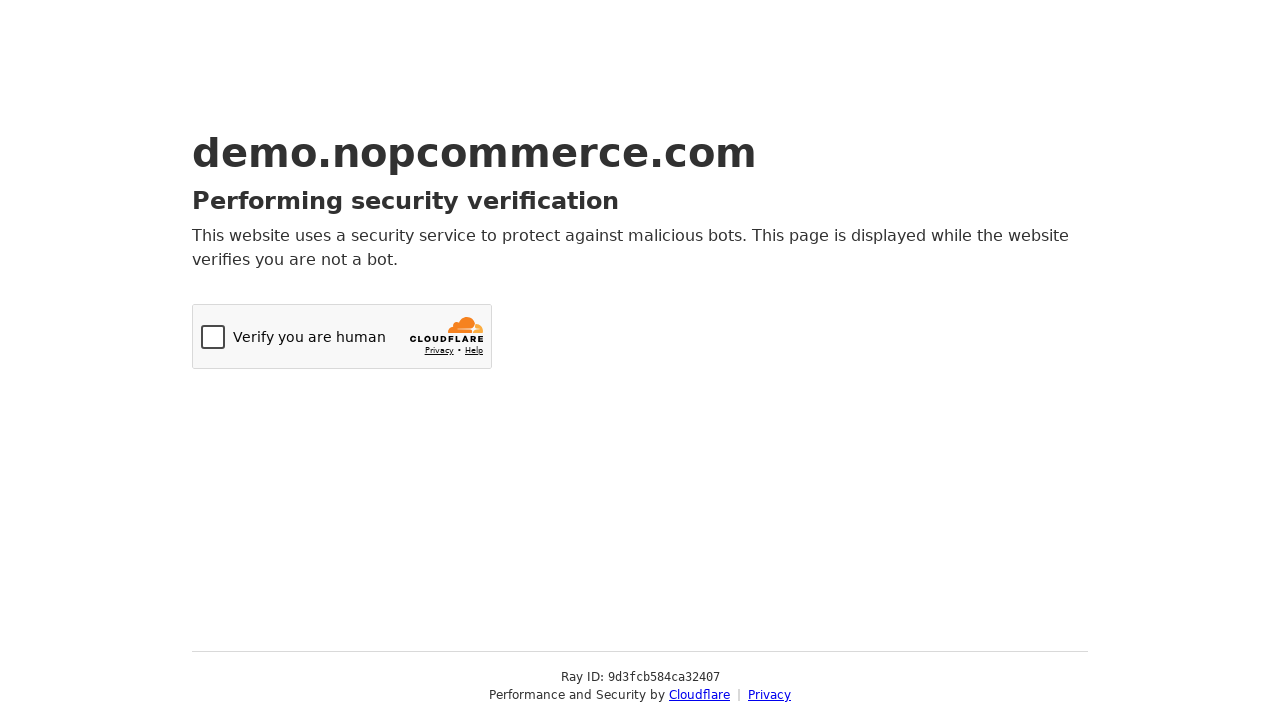

Navigated to nopCommerce demo site
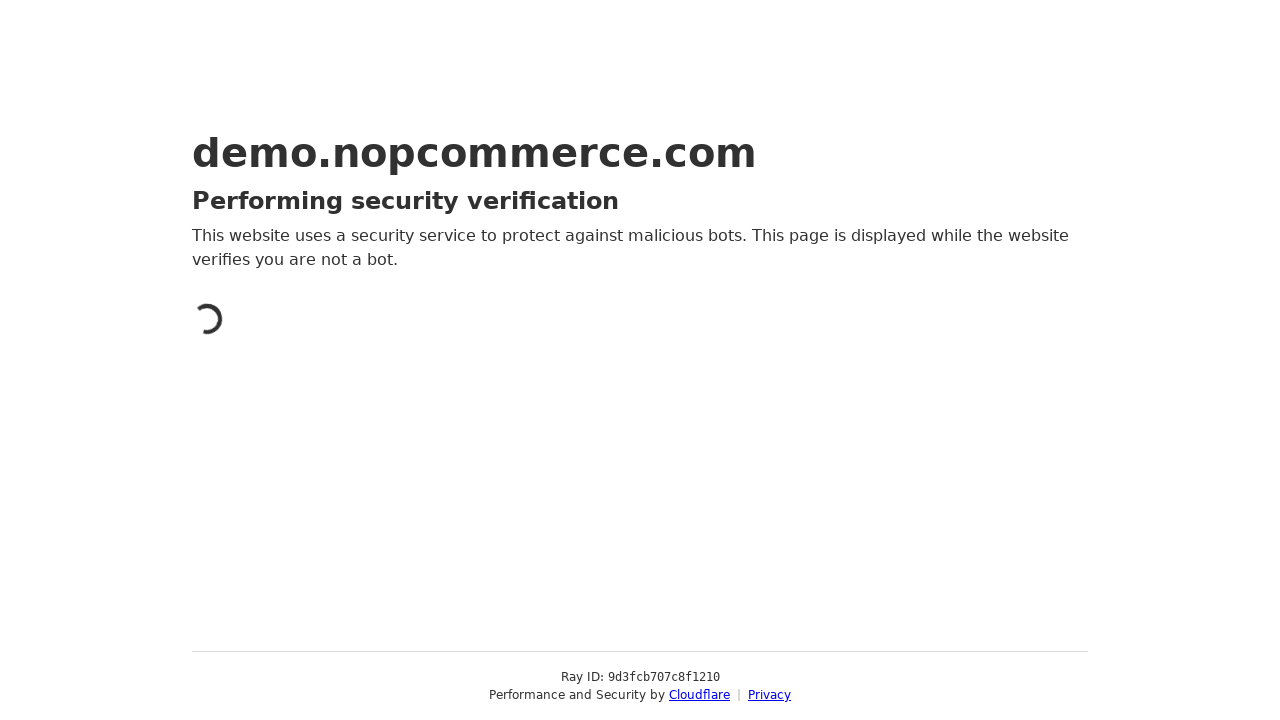

Retrieved page title
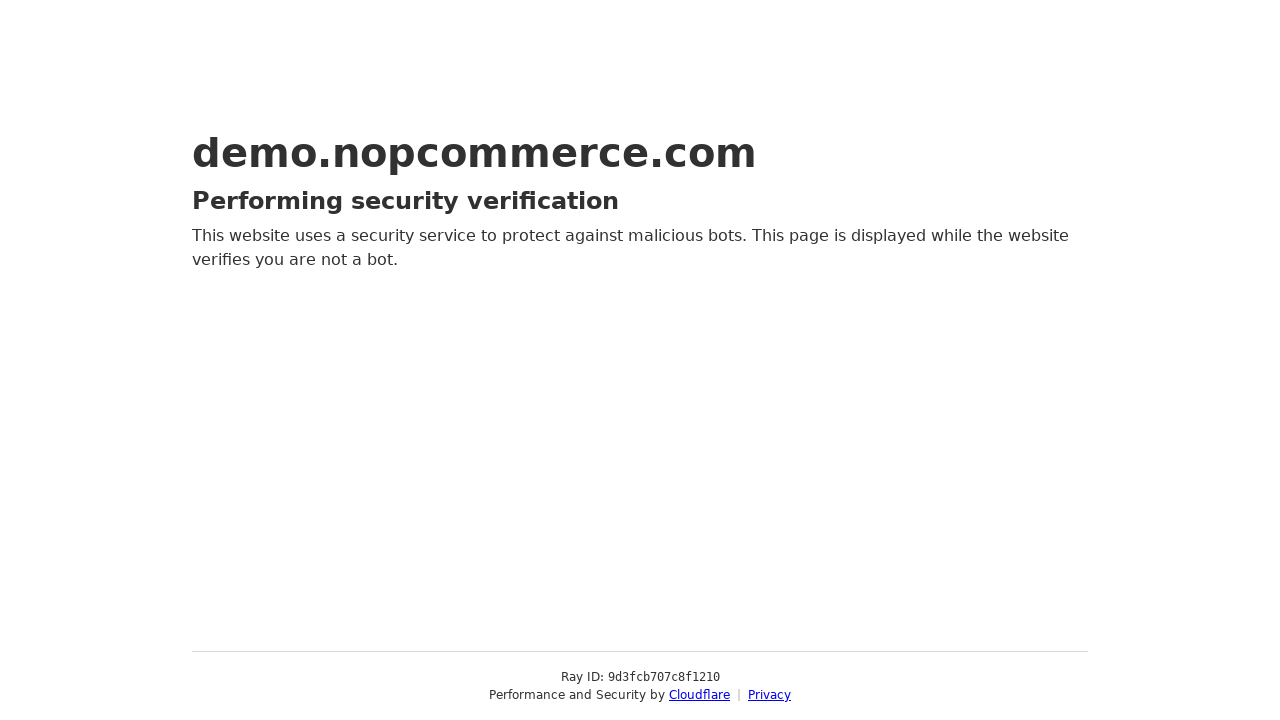

Printed page title: Just a moment...
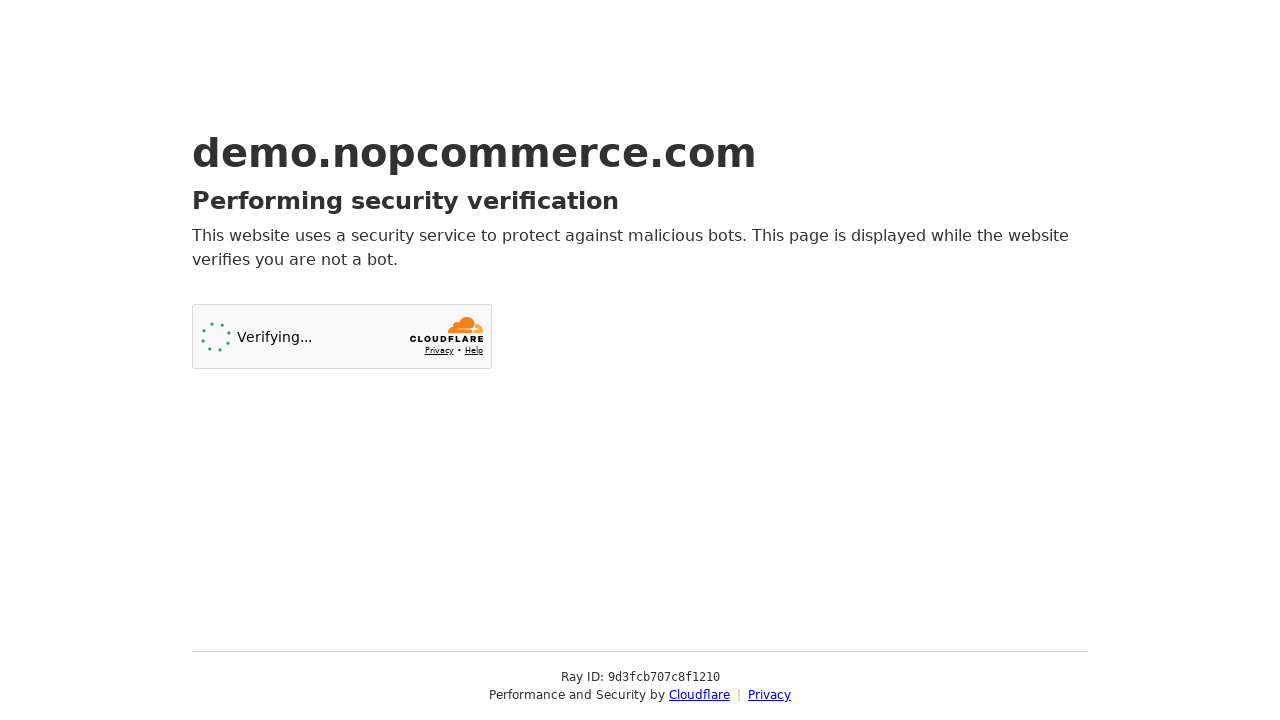

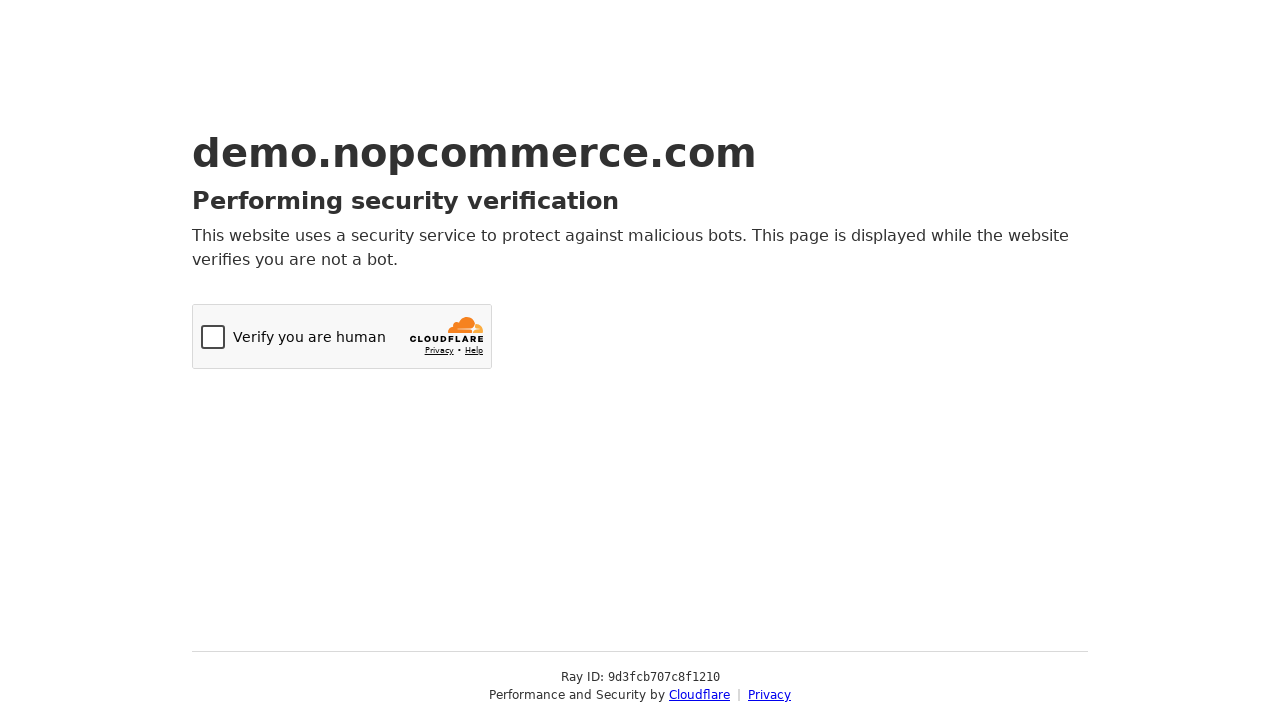